Tests dropdown interaction by navigating to a Selenium tutorial page, clicking on a gender dropdown, and selecting the "Male" option.

Starting URL: http://qxf2.com/selenium-tutorial-main

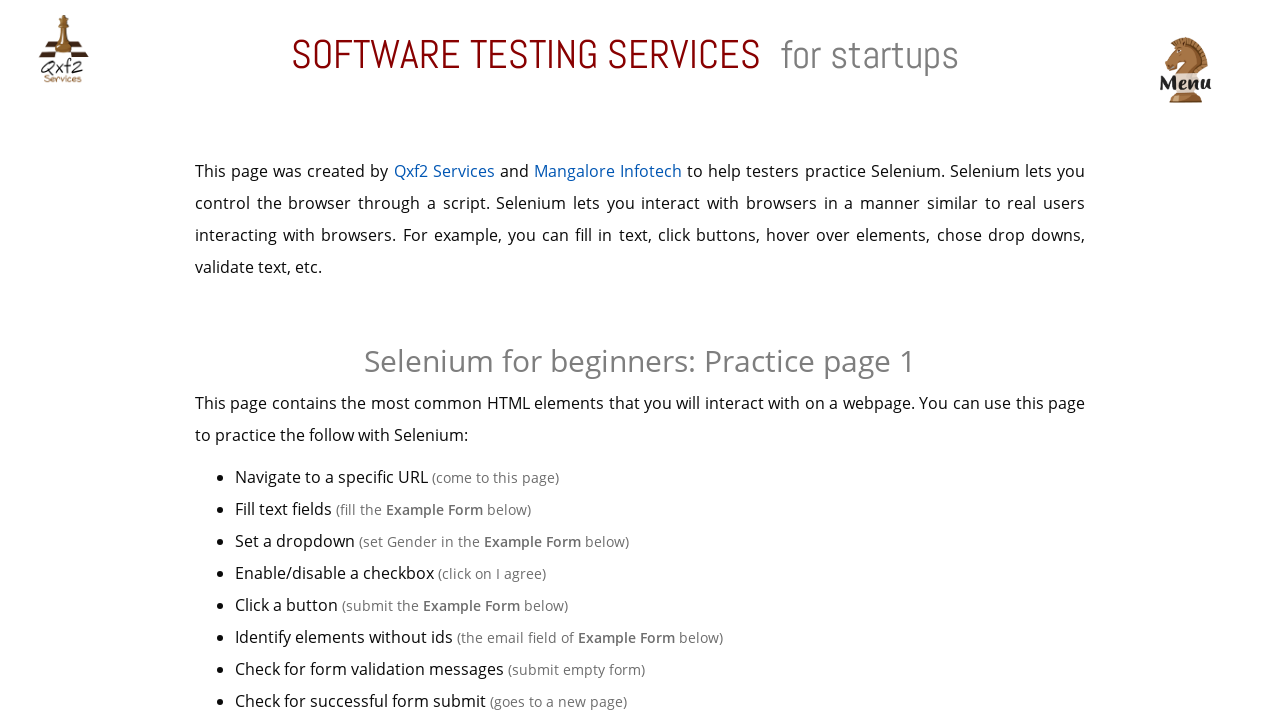

Navigated to Selenium tutorial main page
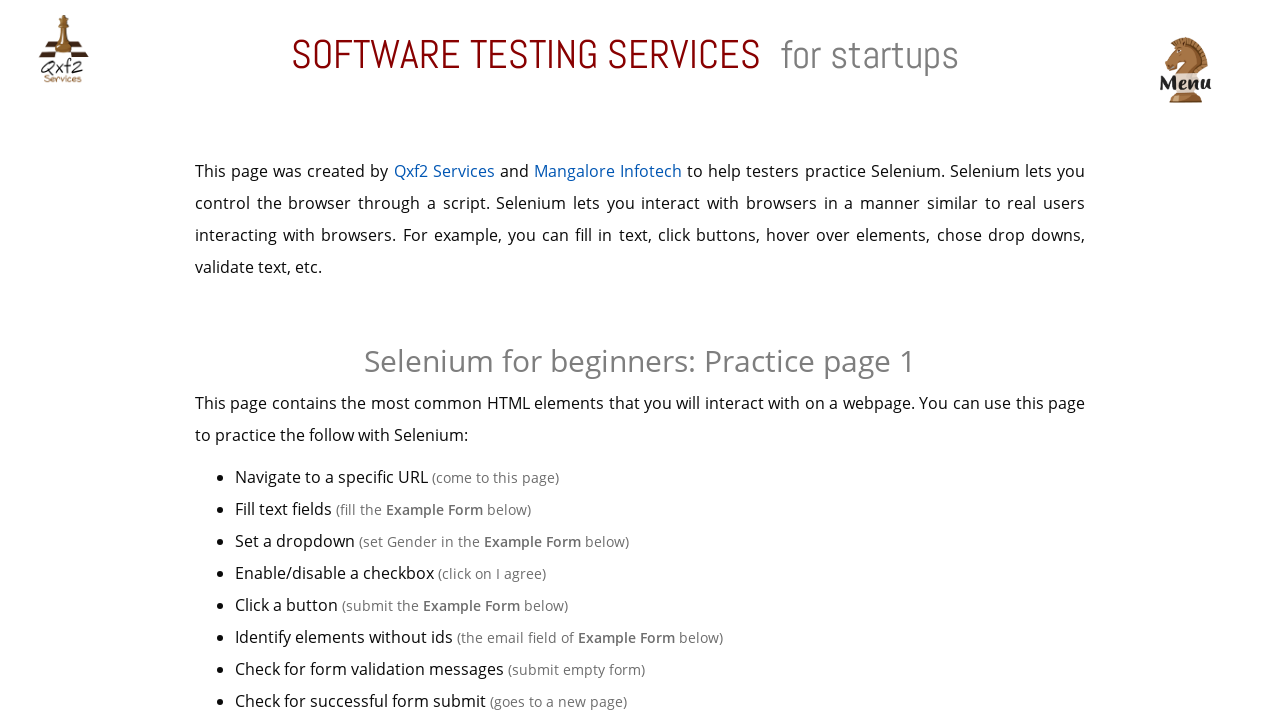

Clicked on gender dropdown button to open it at (478, 360) on button[data-toggle='dropdown']
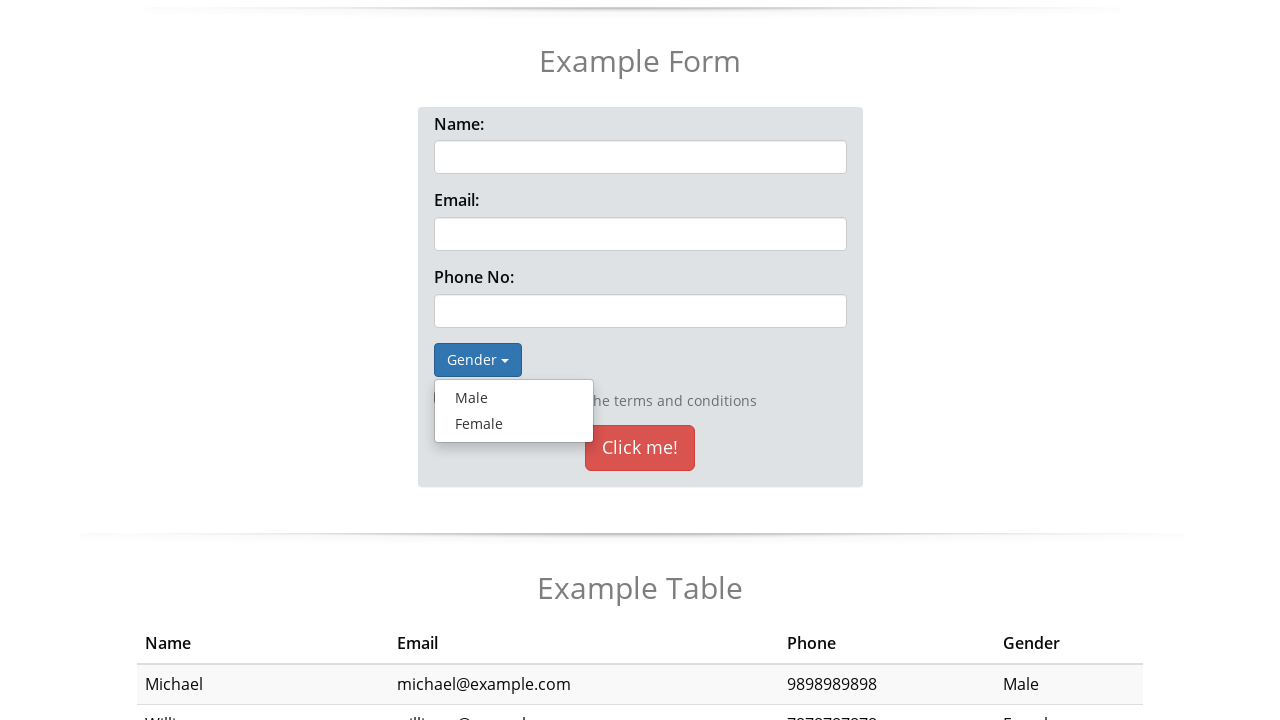

Waited for dropdown options to load and 'Male' option became visible
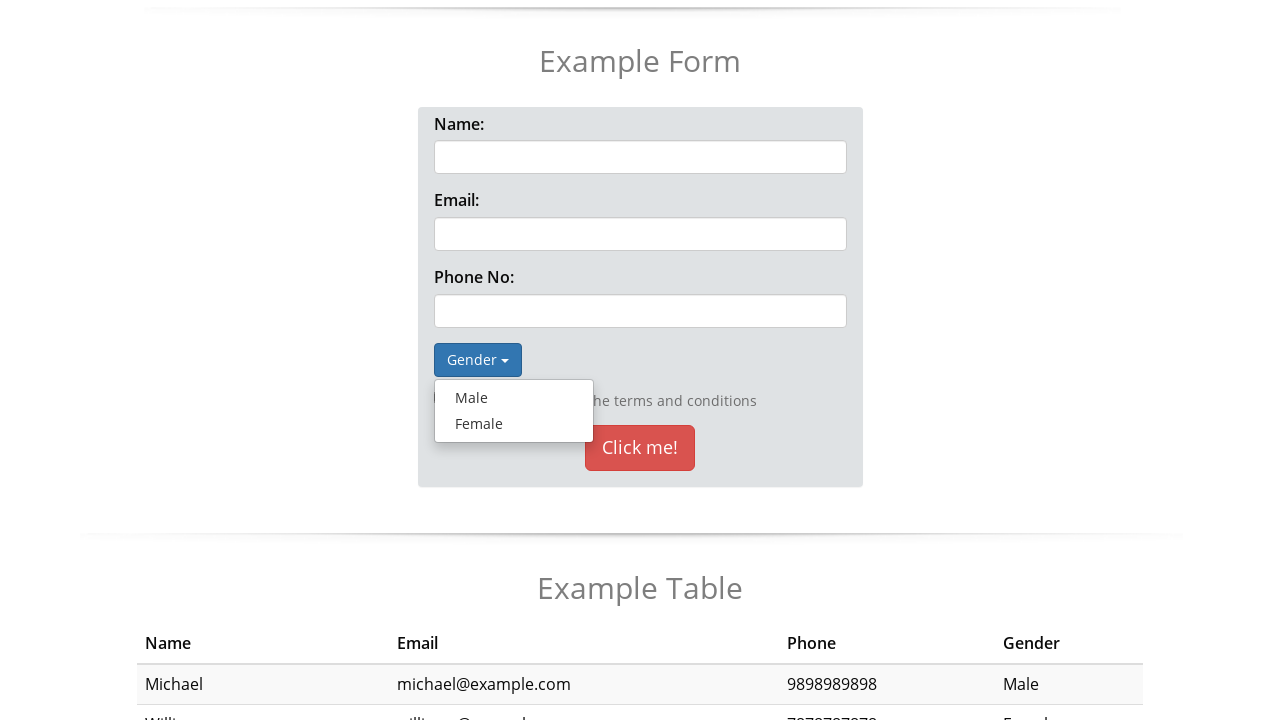

Selected 'Male' option from gender dropdown at (514, 398) on a:has-text('Male')
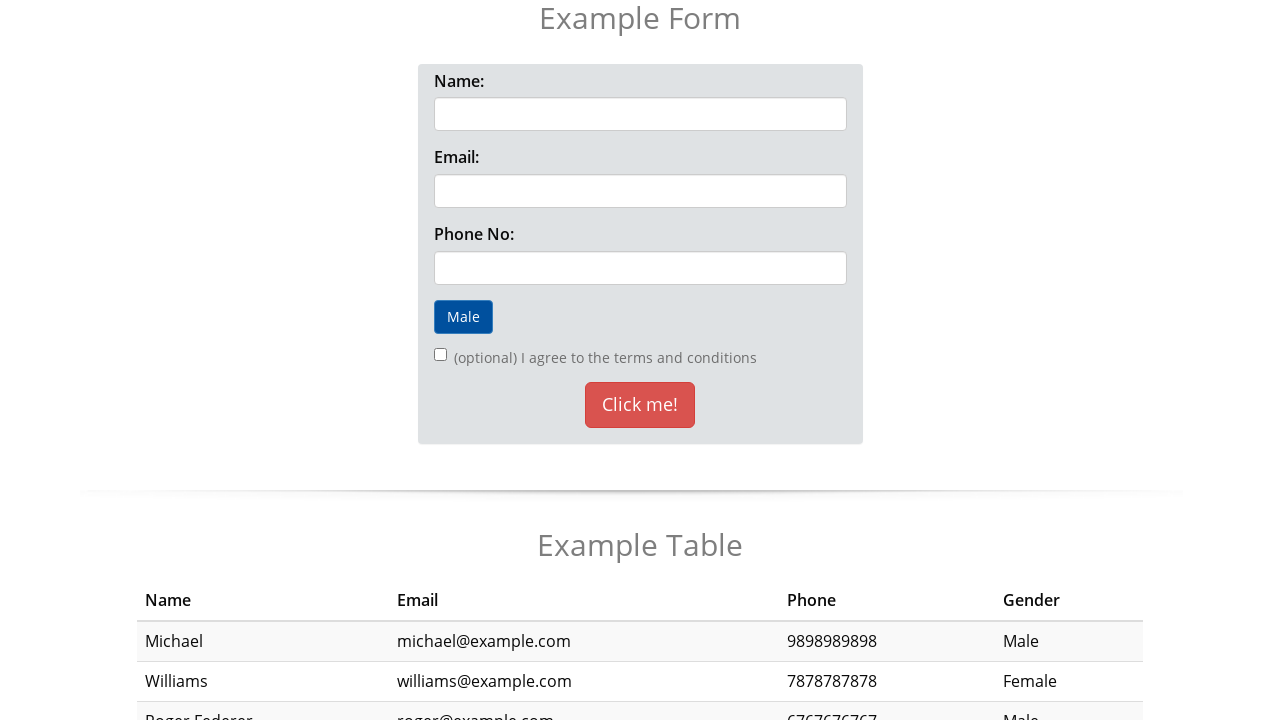

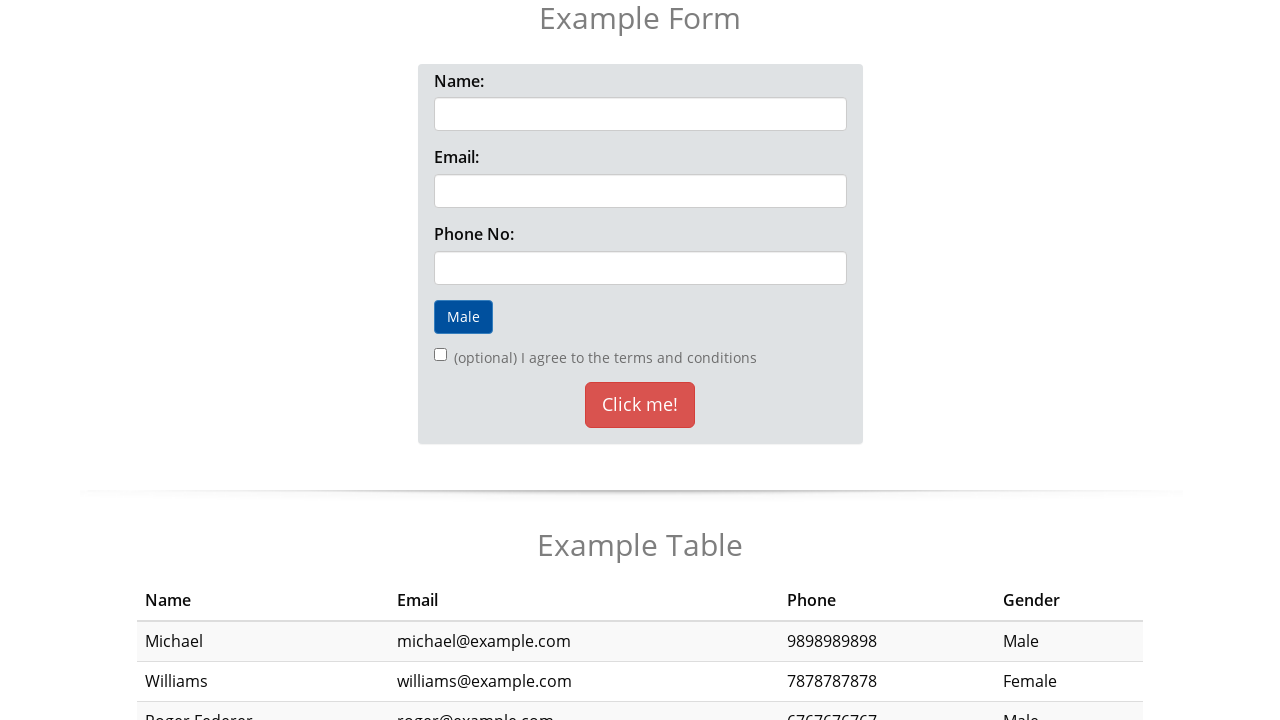